Tests the Contact Us form by filling out all fields and submitting, then verifying the confirmation message

Starting URL: https://parabank.parasoft.com/

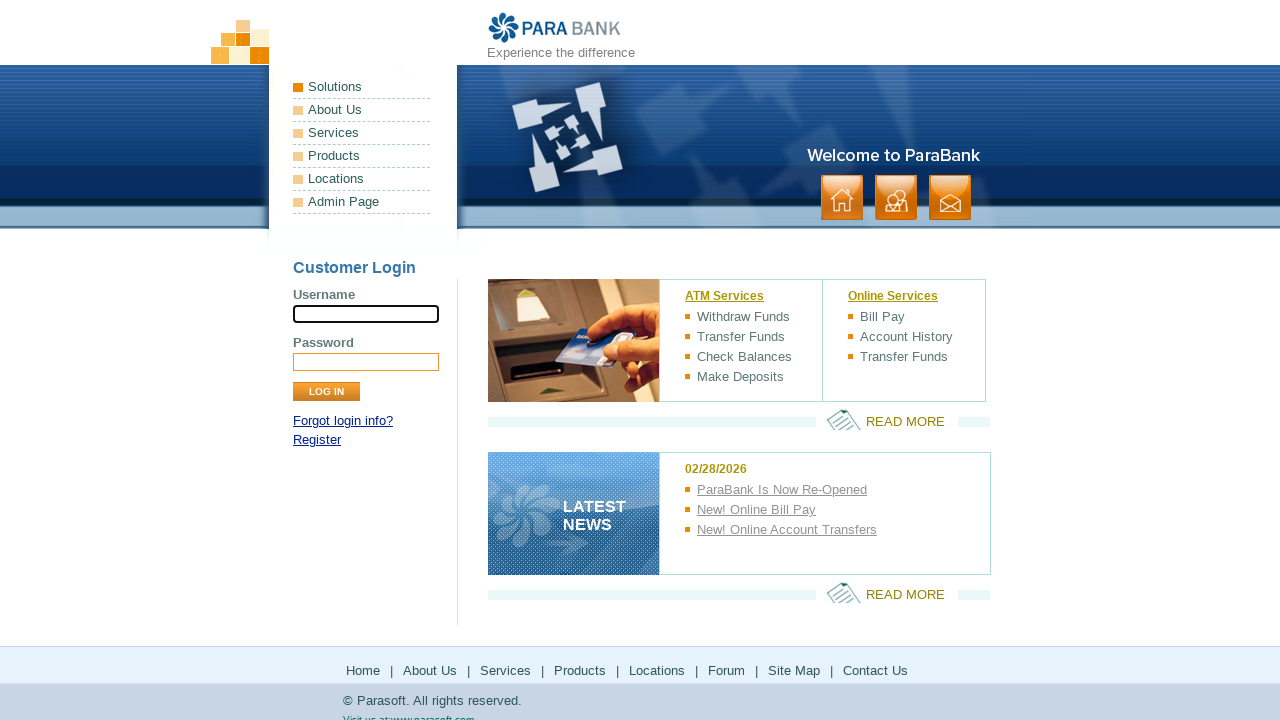

Clicked Contact Us link at (950, 198) on a:has-text('contact')
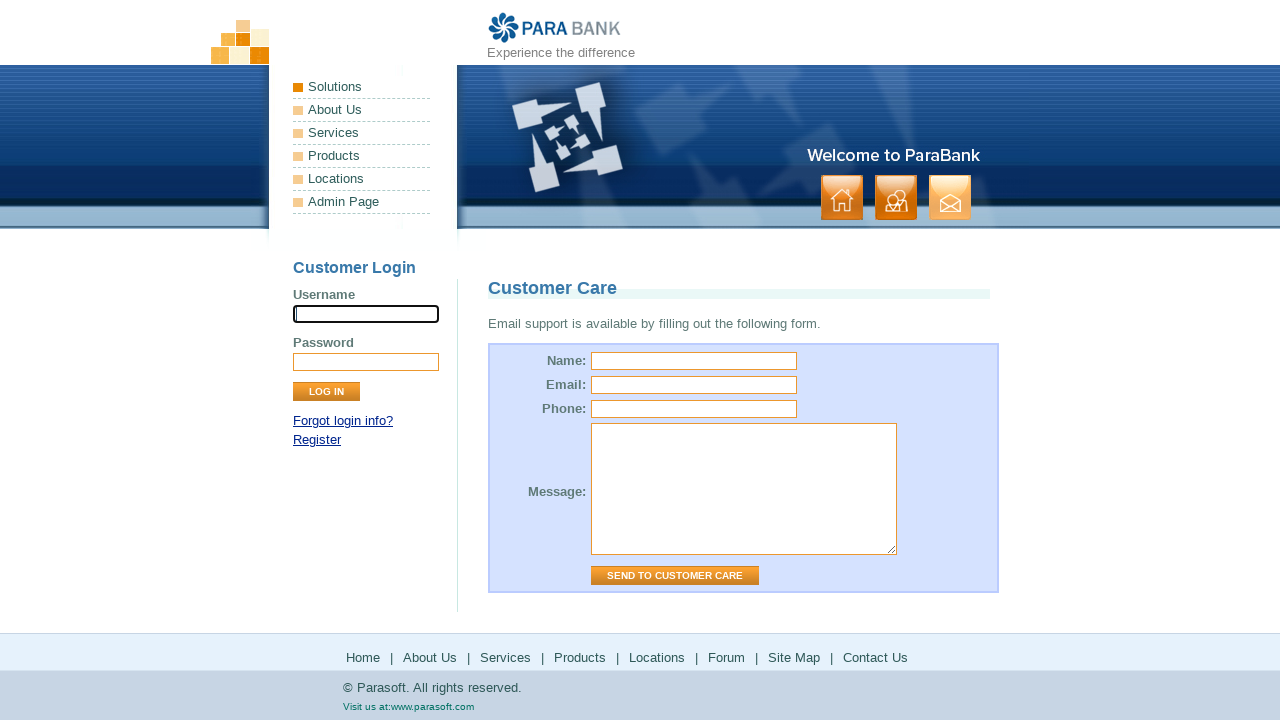

Customer Care page title loaded
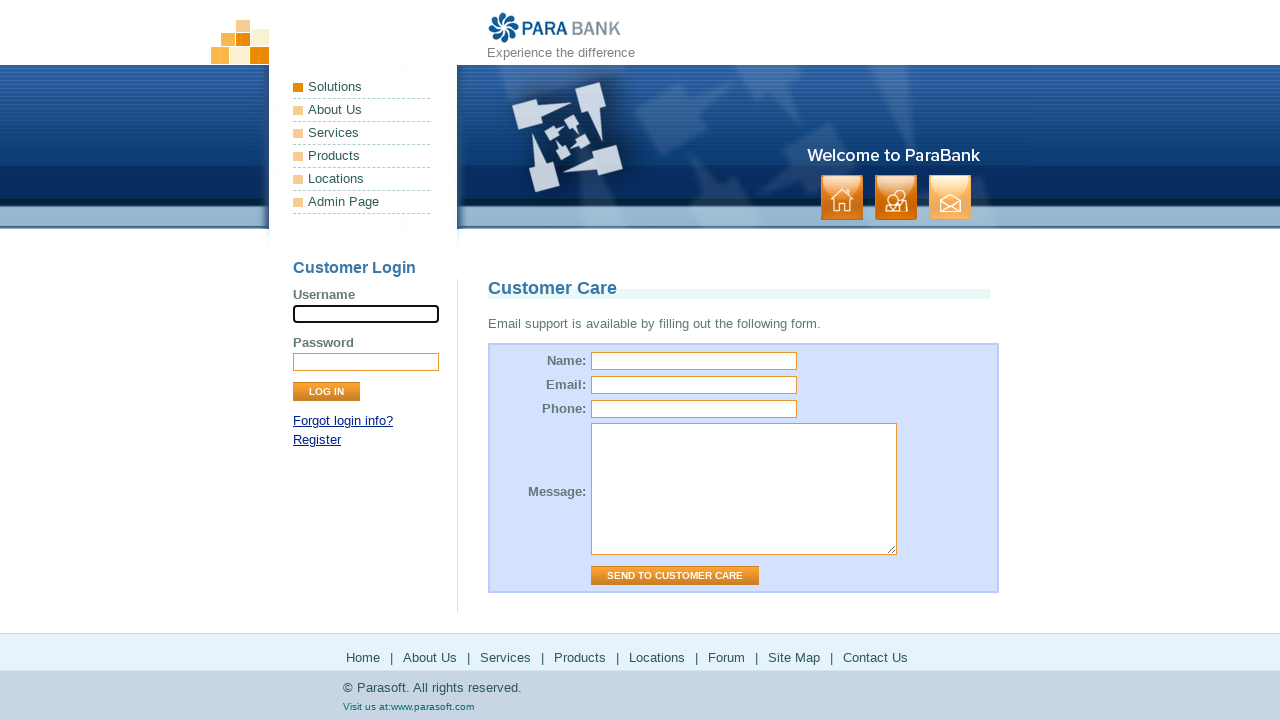

Filled name field with 'JohnDoe' on input[name='name']
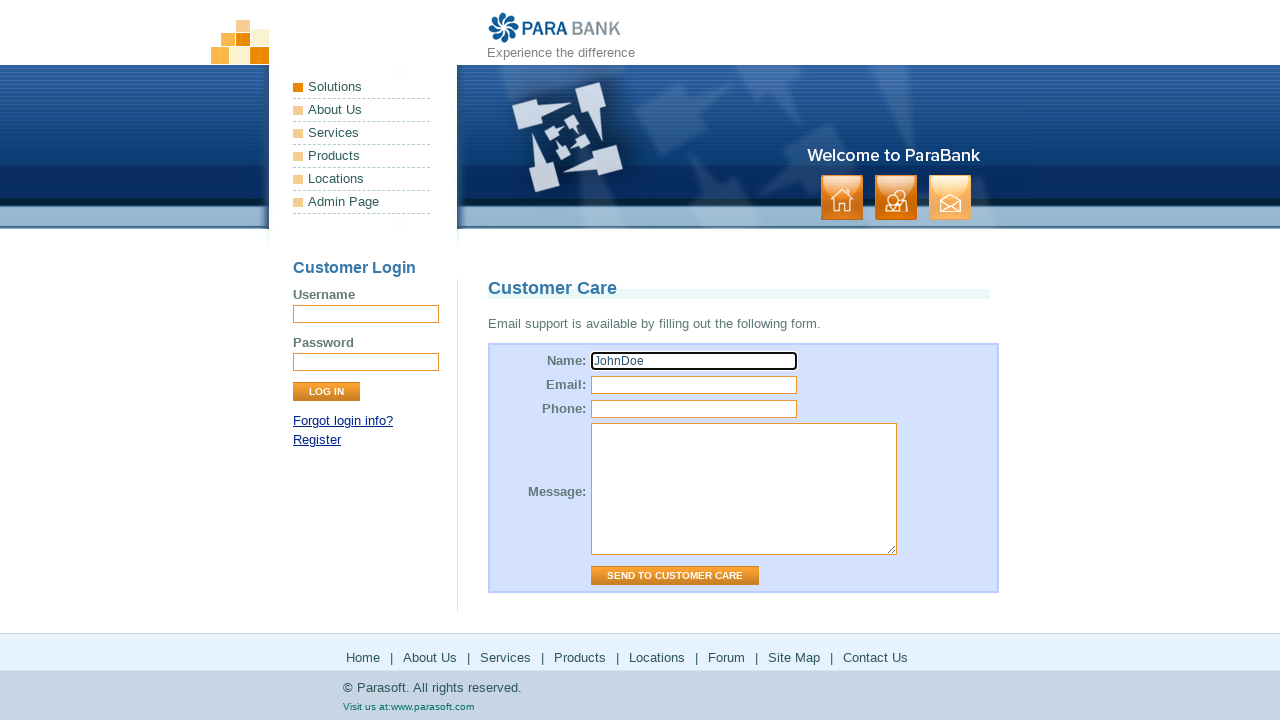

Filled email field with 'johndoe@example.com' on input[name='email']
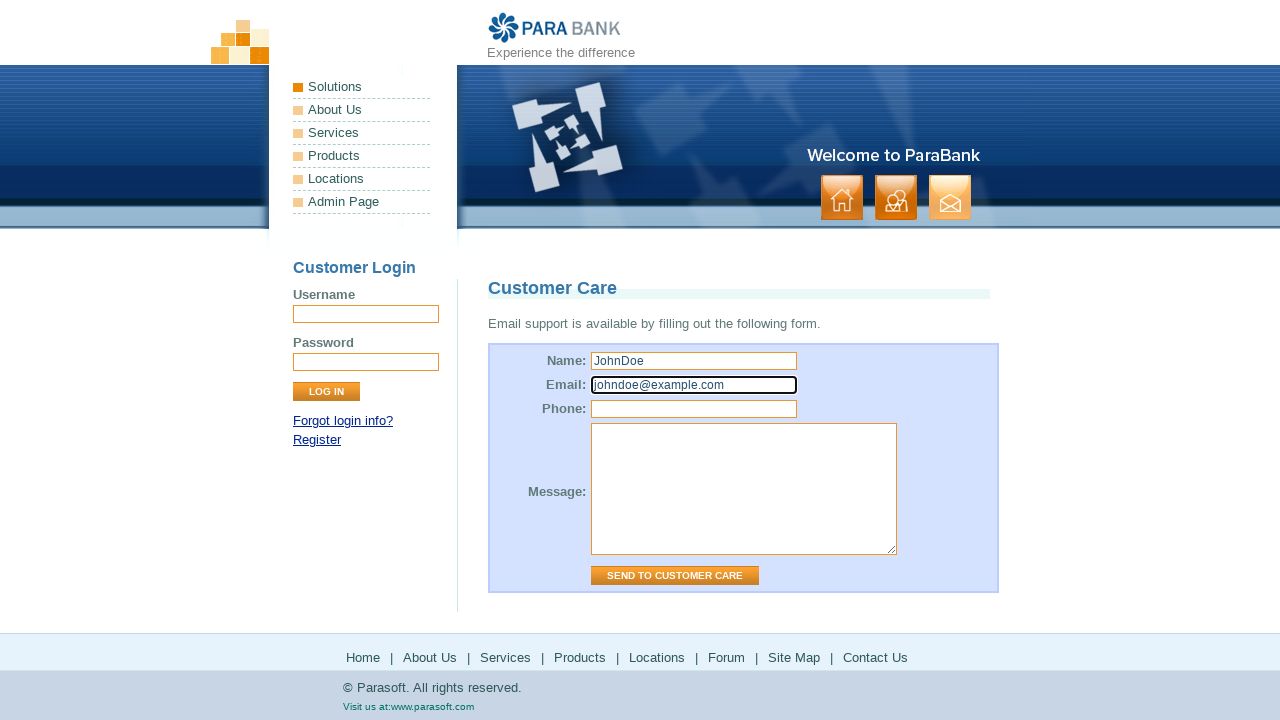

Filled phone field with '5551234567' on input[name='phone']
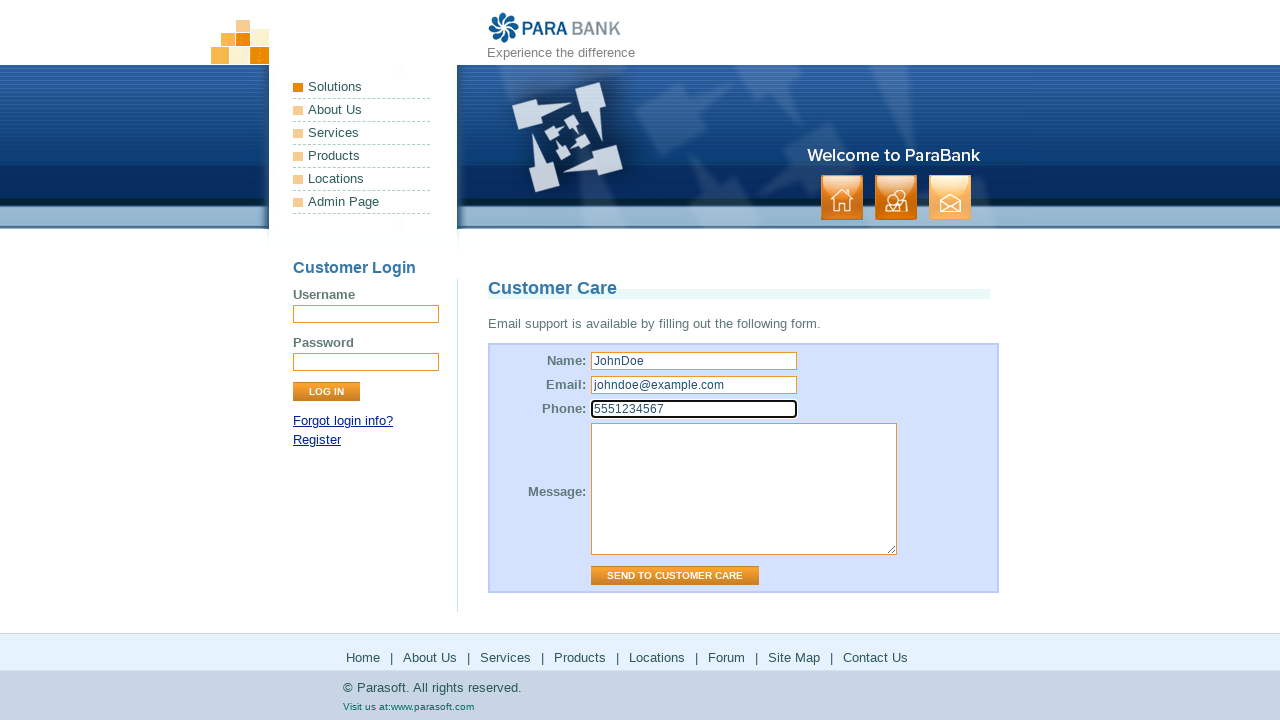

Filled message field with test inquiry text on textarea[name='message']
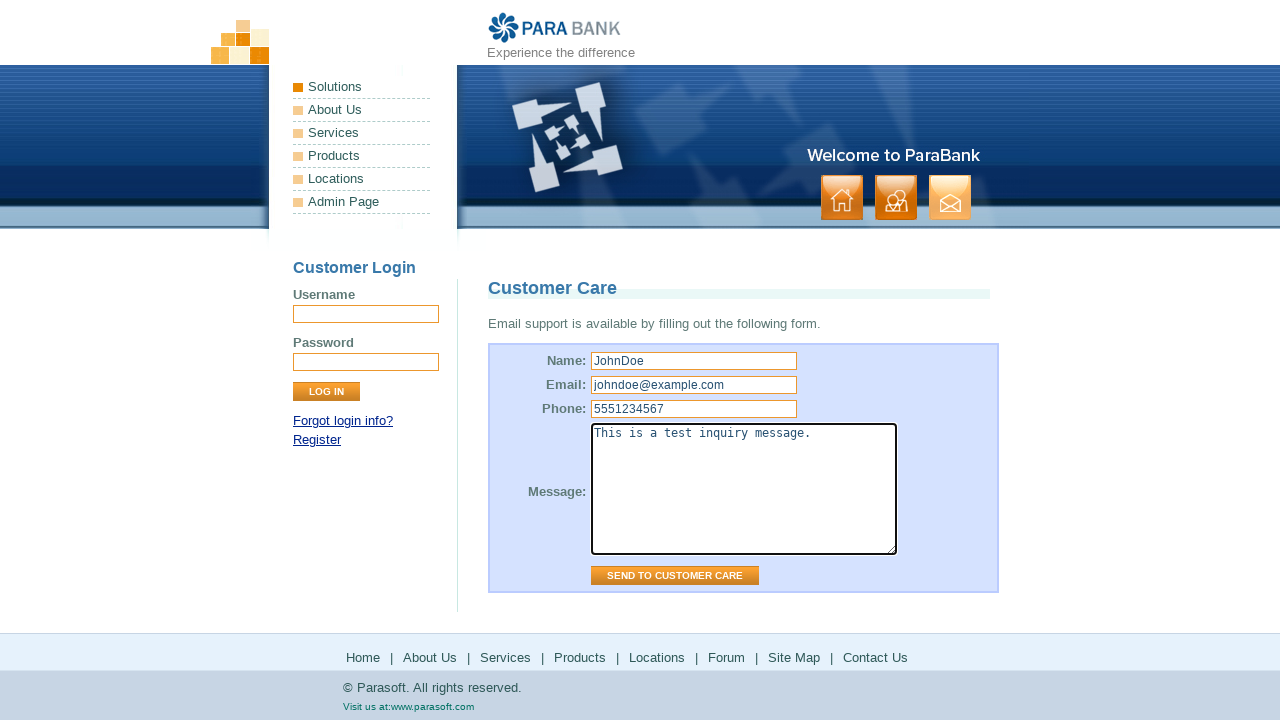

Clicked submit button to send Contact Us form at (675, 576) on #contactForm input.button
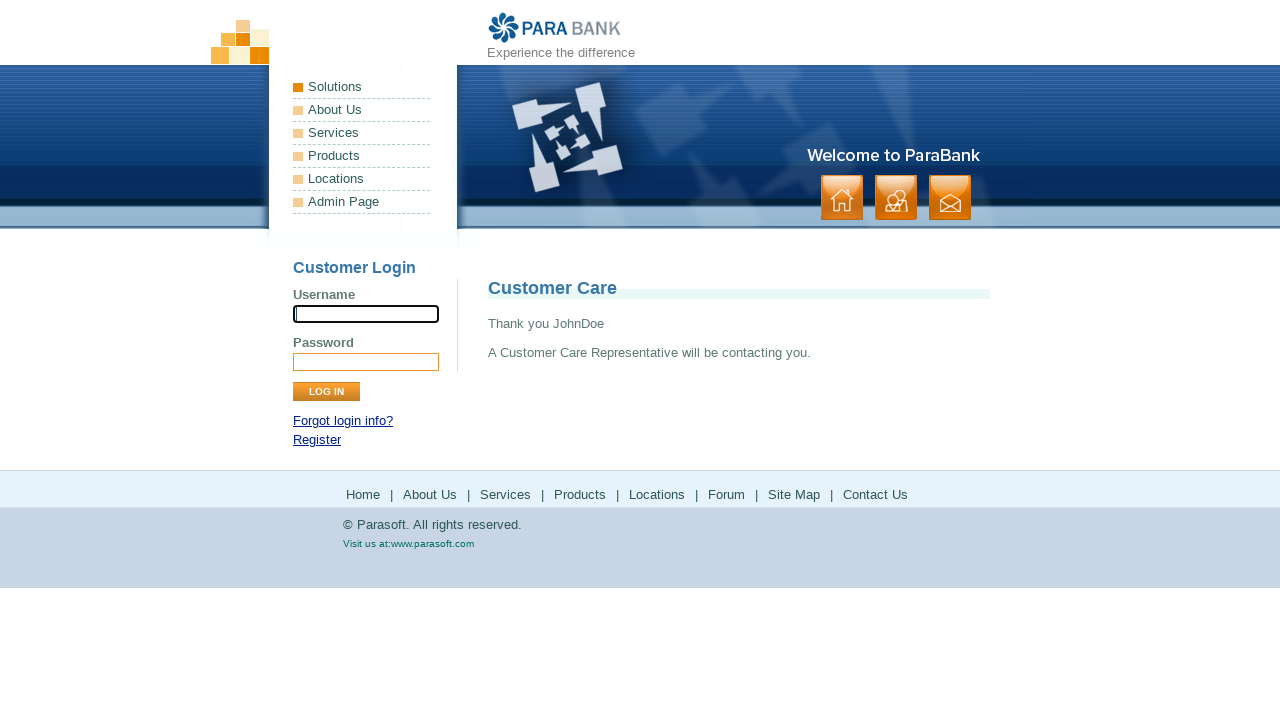

Confirmation message 'Thank you' appeared
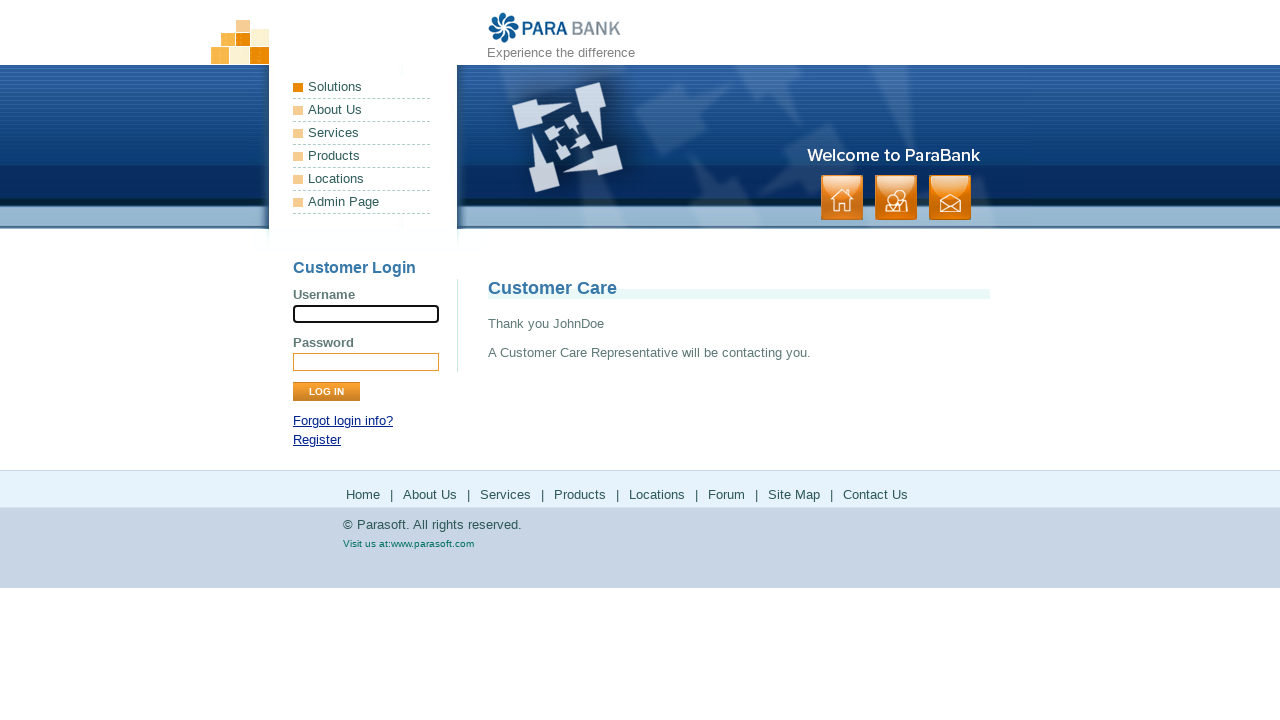

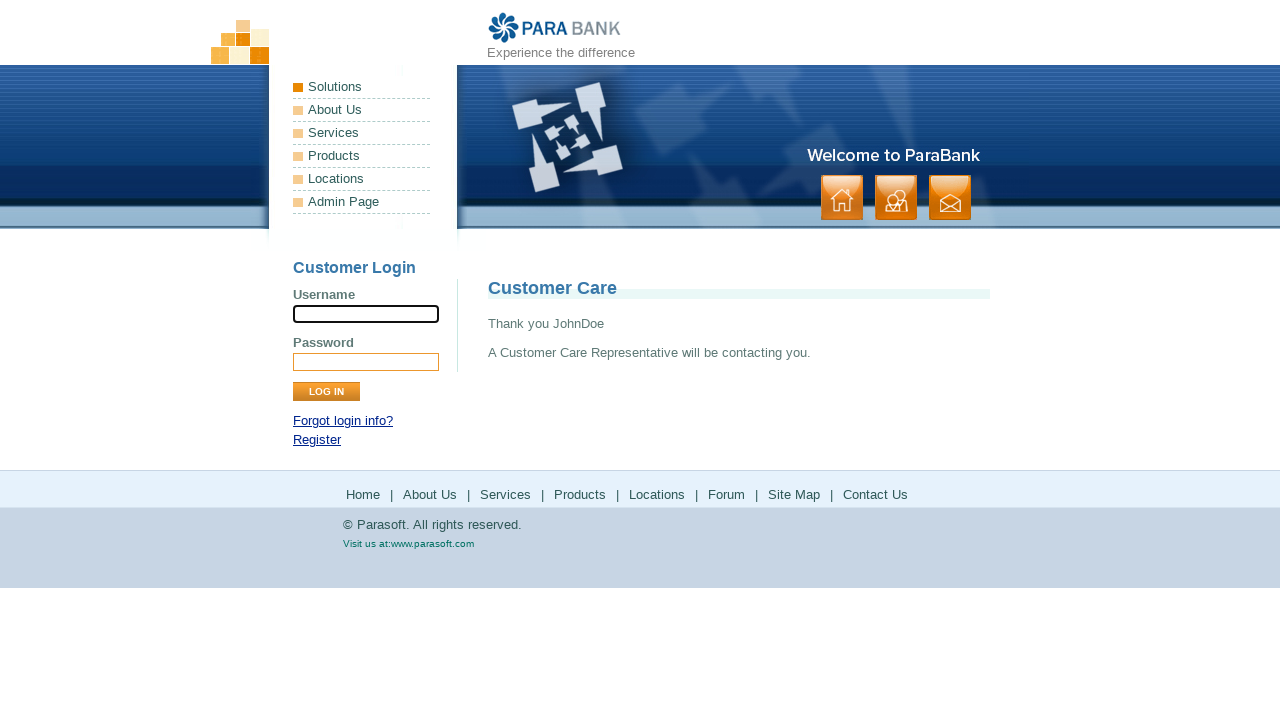